Tests drag and drop functionality within an iframe on jQuery UI demo page, then navigates to another section

Starting URL: https://jqueryui.com/droppable/

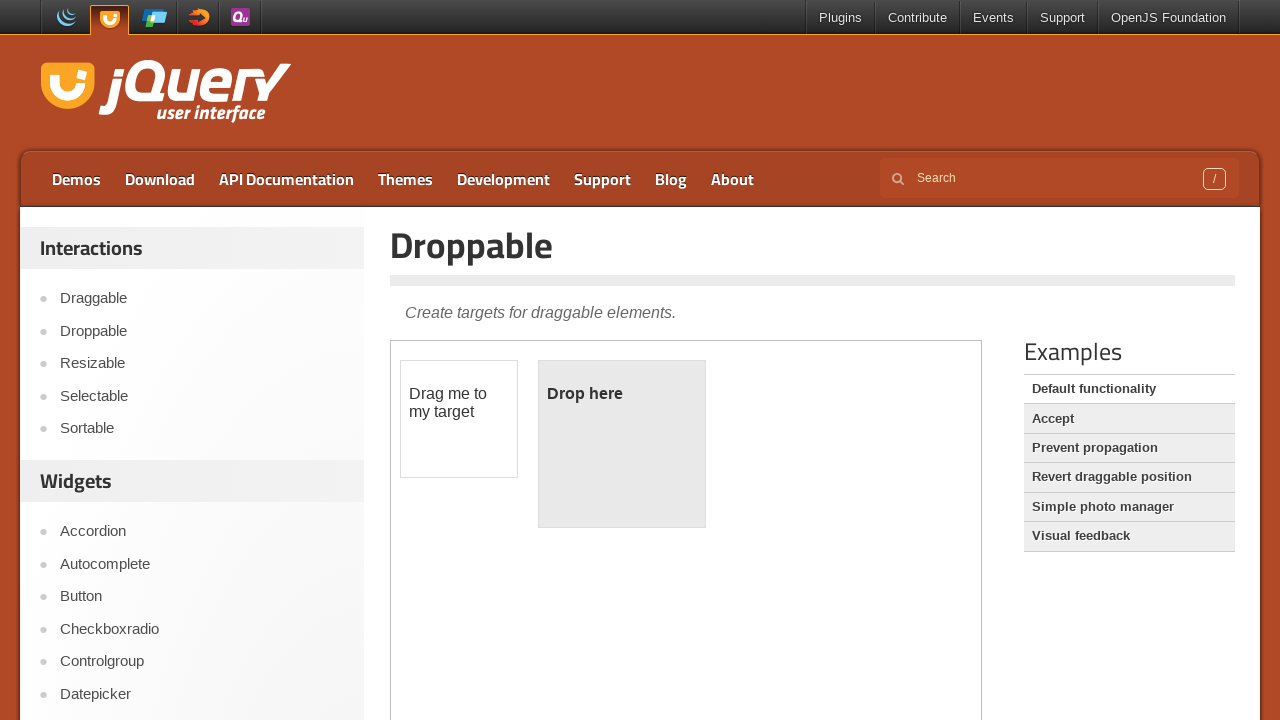

Located demo iframe
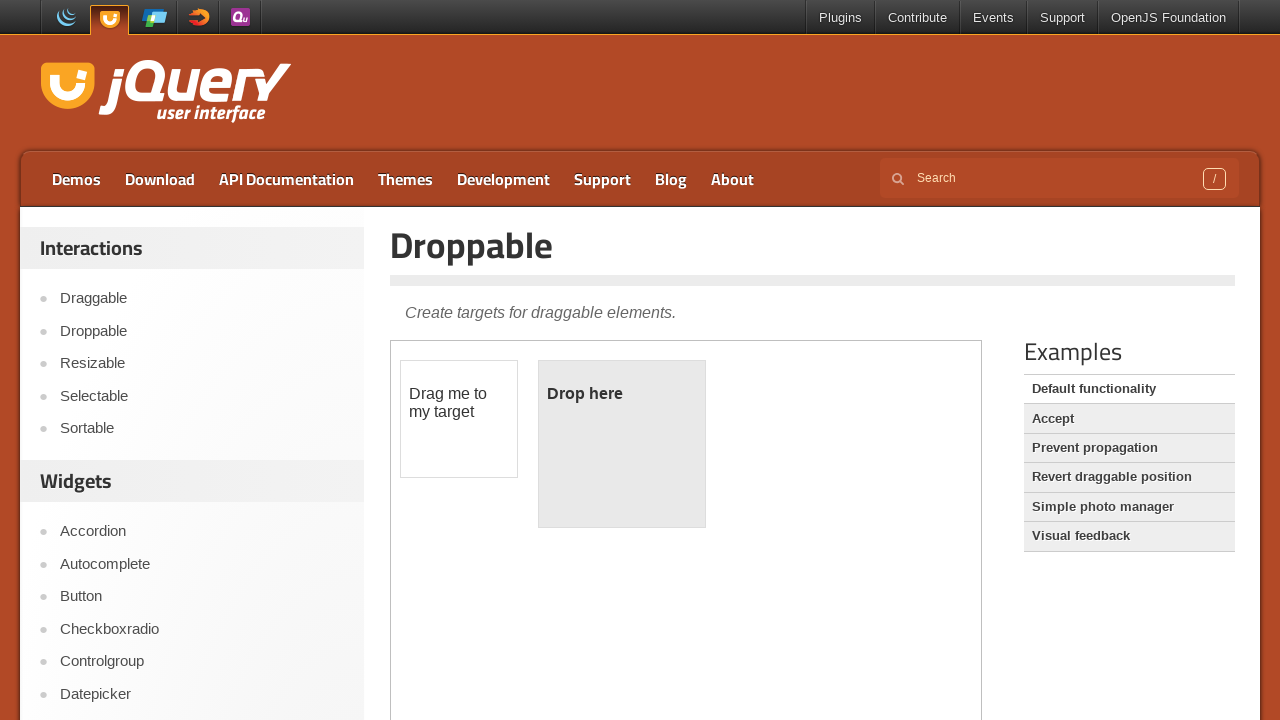

Located draggable element within iframe
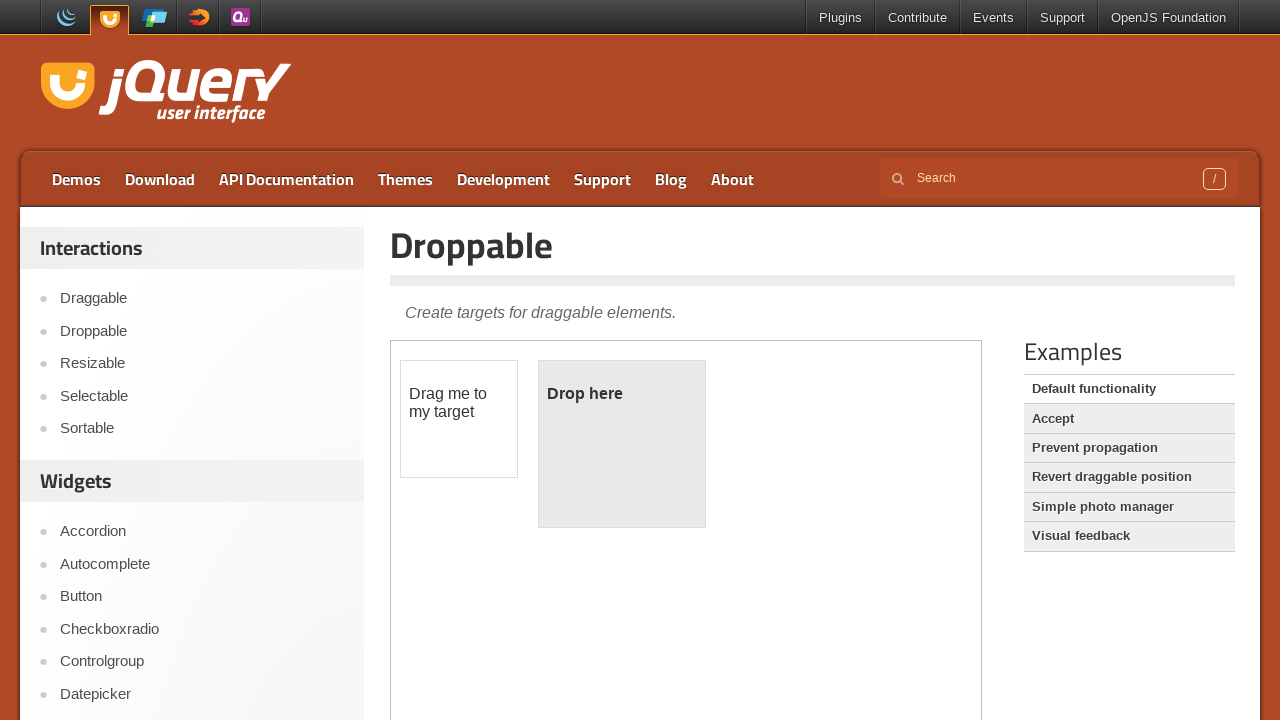

Located droppable element within iframe
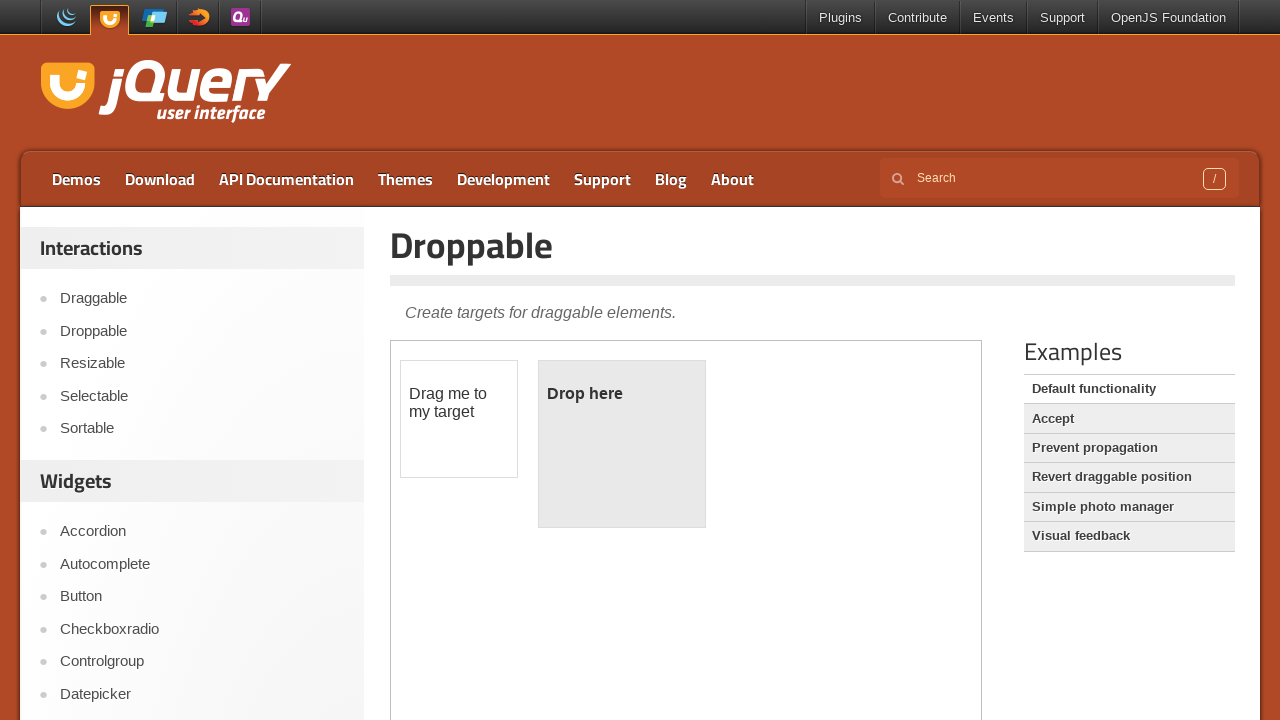

Dragged draggable element to droppable element at (622, 444)
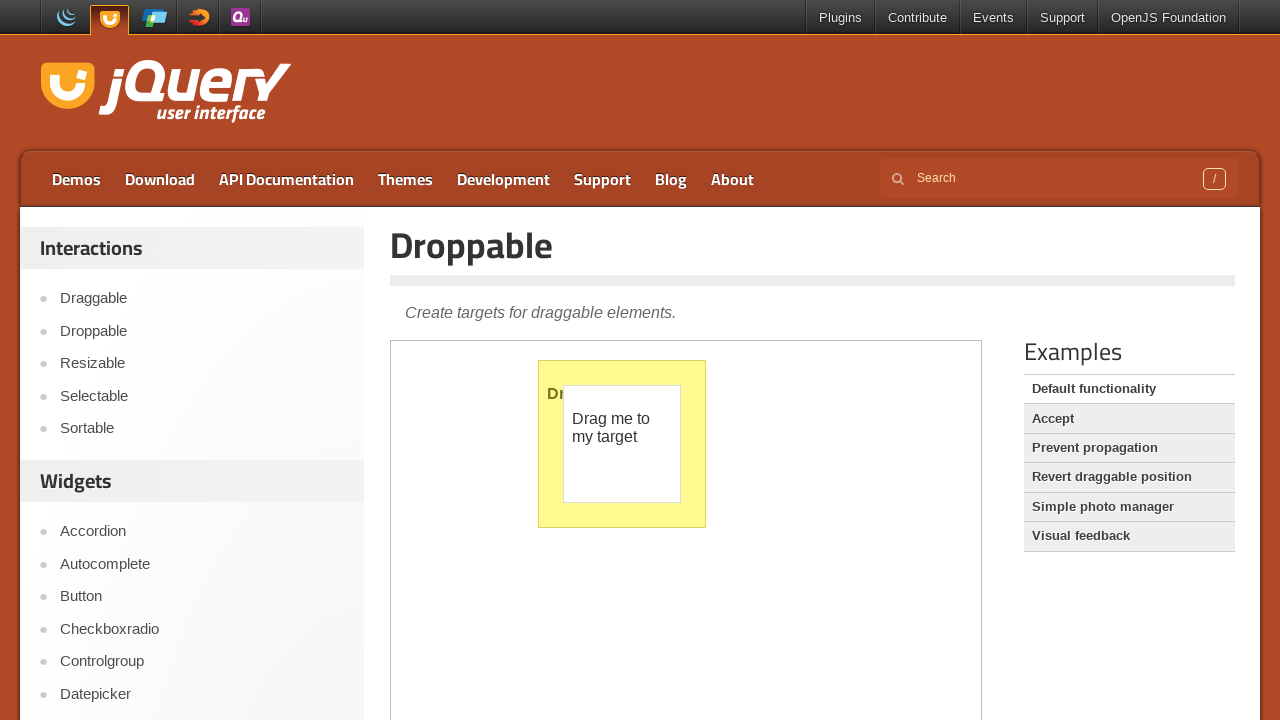

Clicked Draggable link in main page navigation at (1129, 477) on a:text('Draggable')
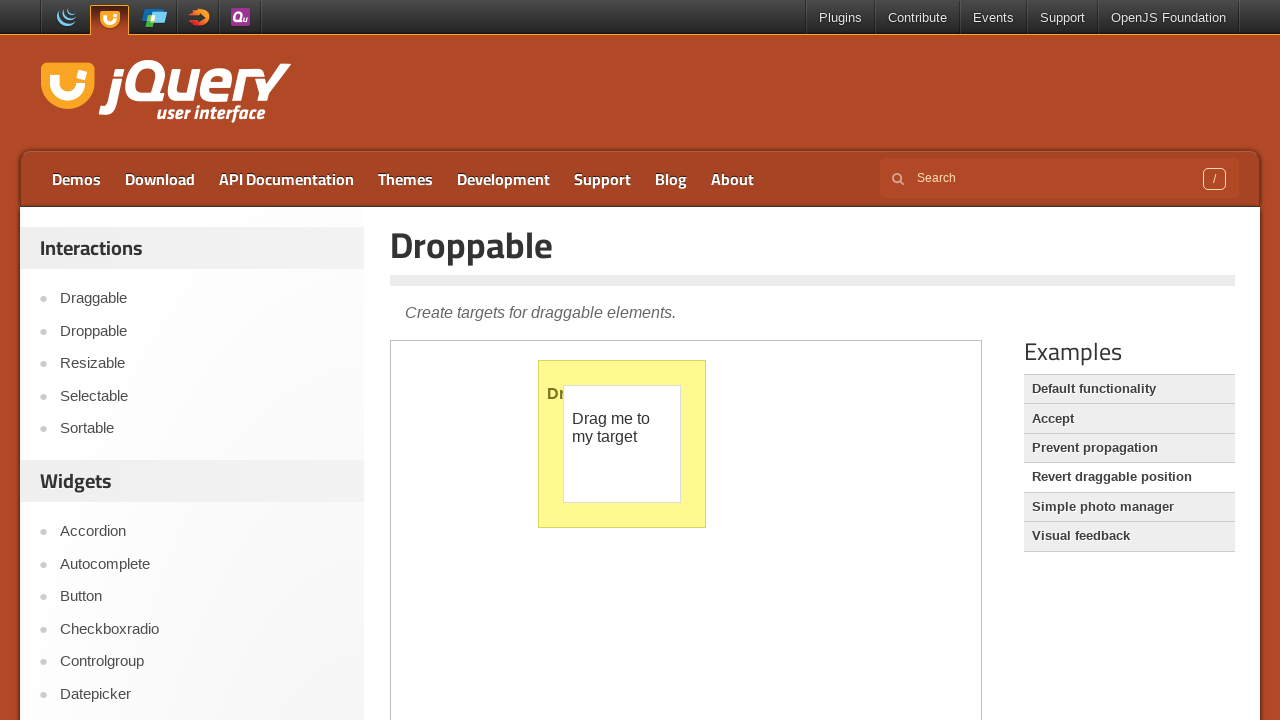

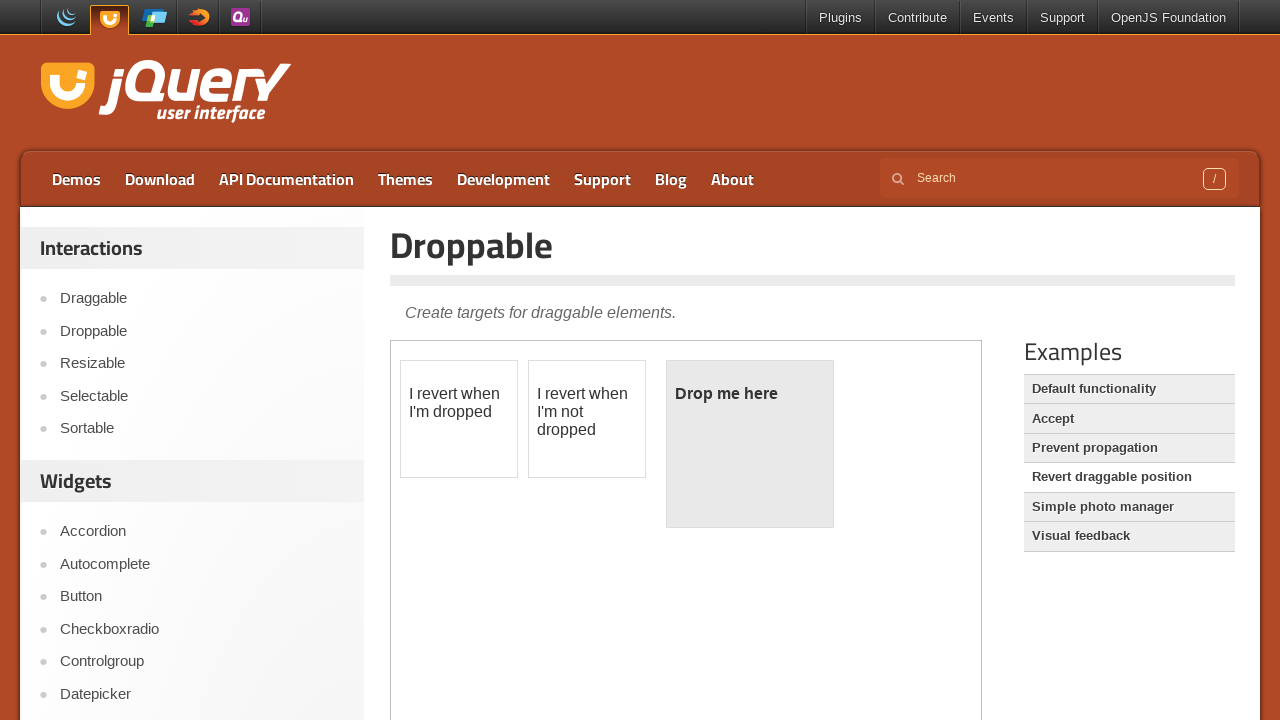